Tests dynamic controls by clicking a checkbox, removing it, then enabling a disabled input field

Starting URL: http://the-internet.herokuapp.com/dynamic_controls

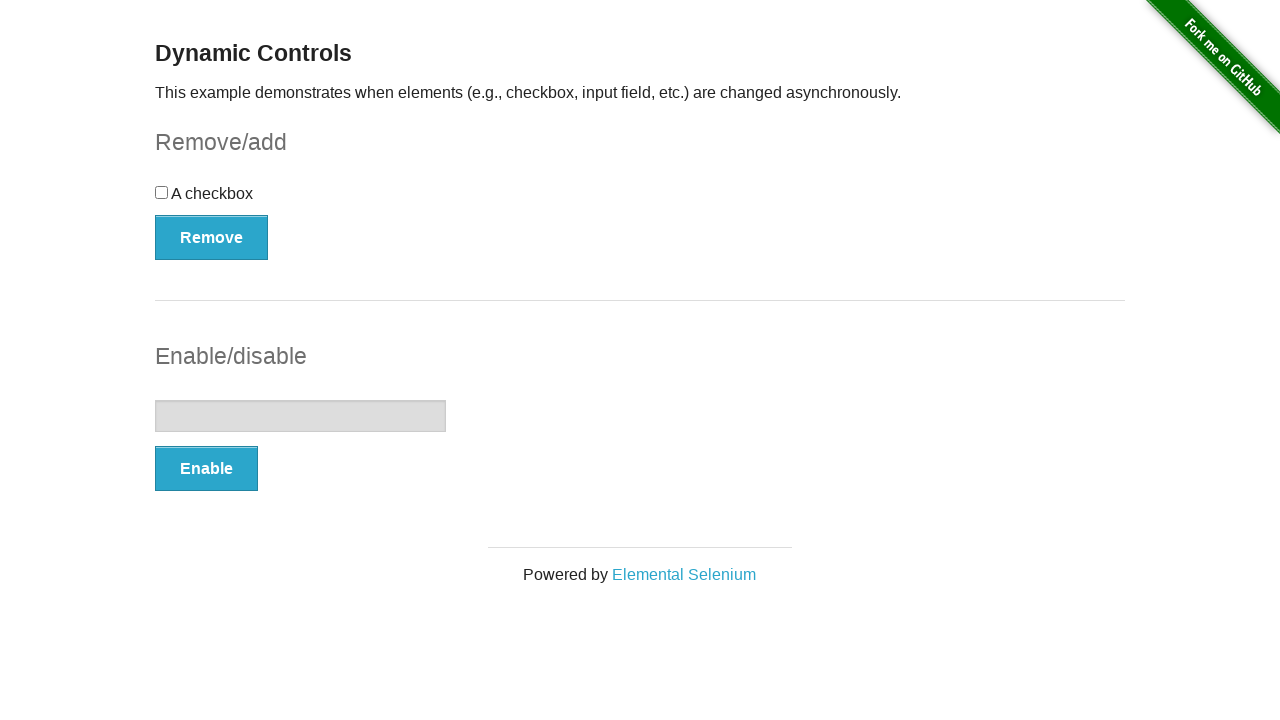

Clicked the checkbox in the dynamic controls form at (162, 192) on form div input[type='checkbox']
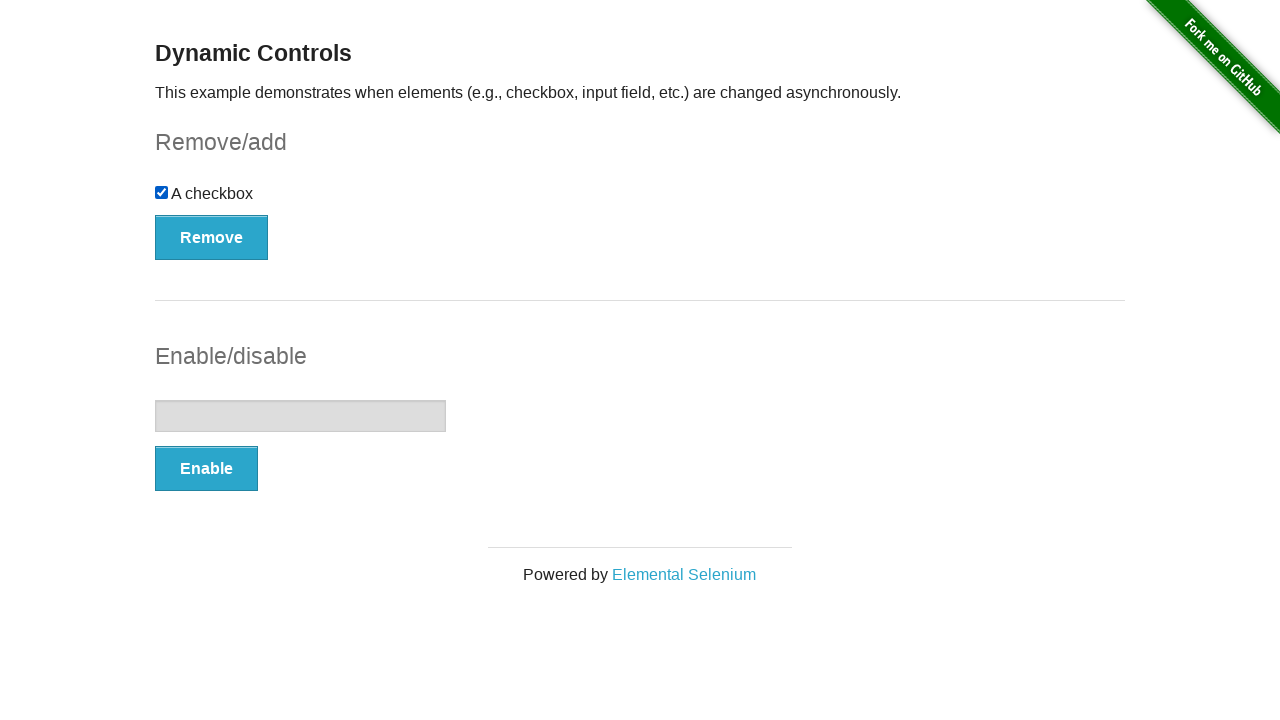

Clicked the Remove button to remove the checkbox at (212, 237) on form#checkbox-example button
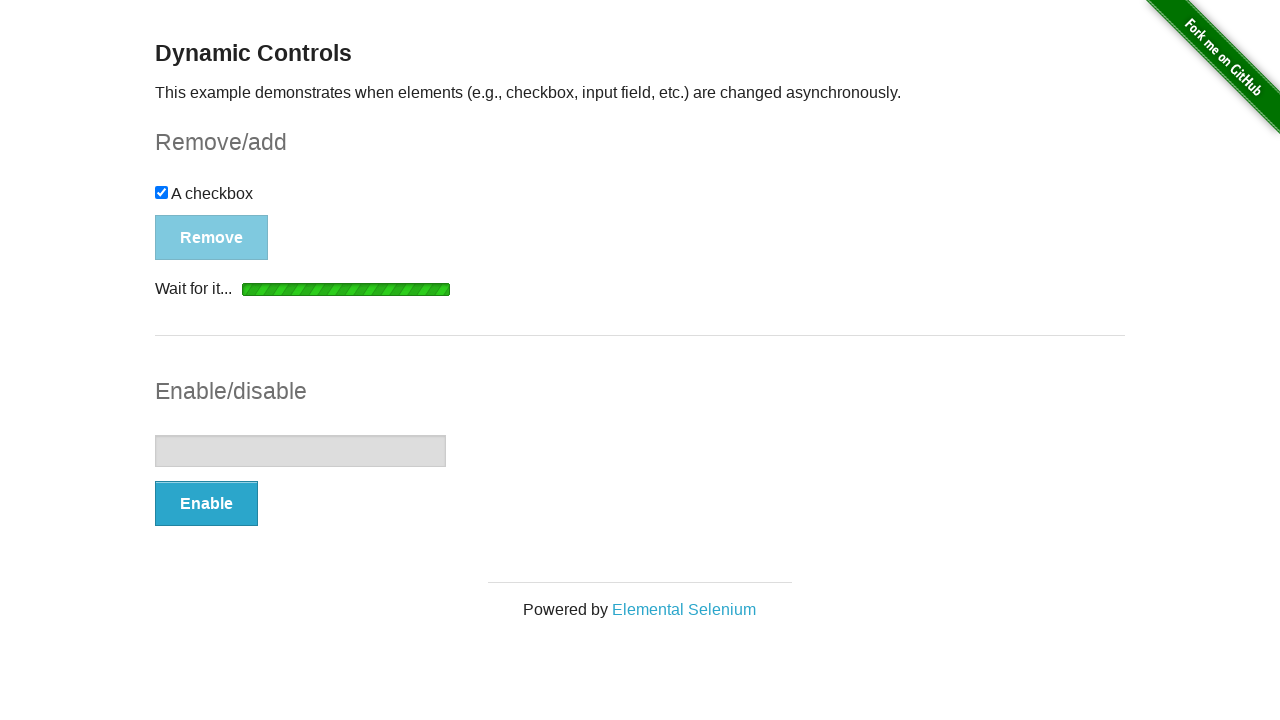

Verified 'It's gone!' message appeared after checkbox removal
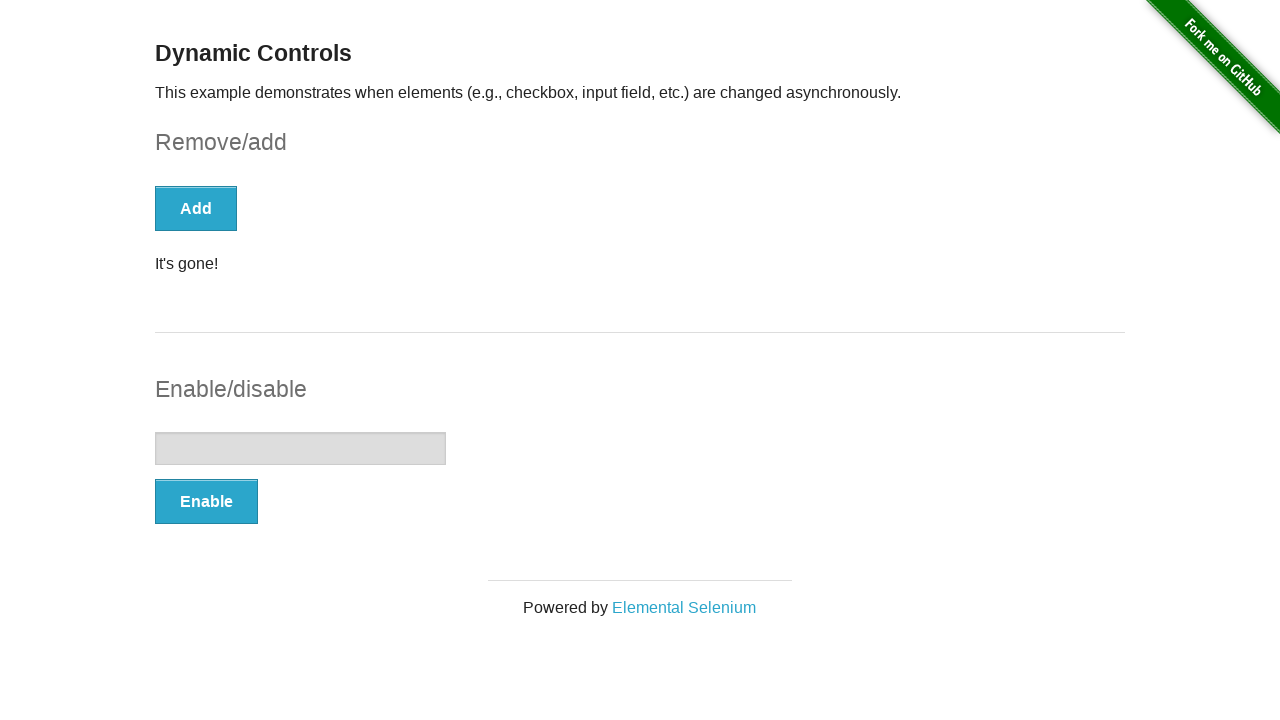

Confirmed checkbox has been removed from the DOM
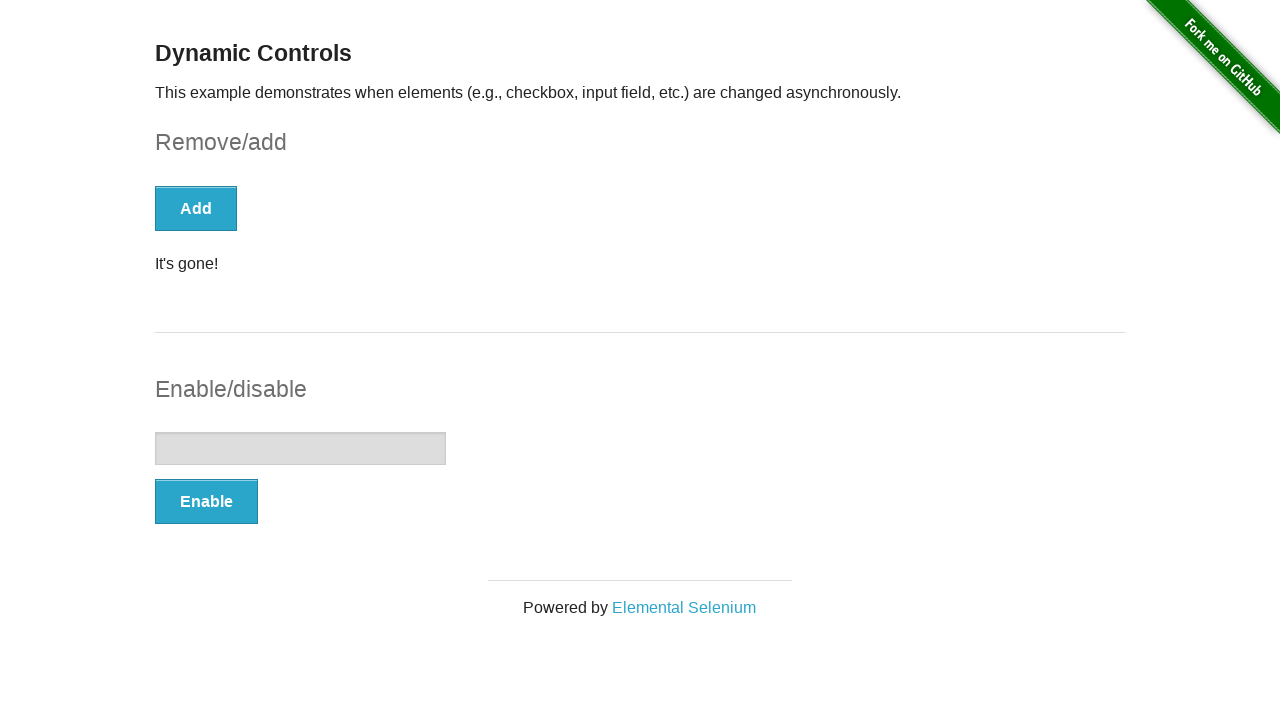

Clicked the Enable button to enable the disabled input field at (206, 501) on form#input-example button
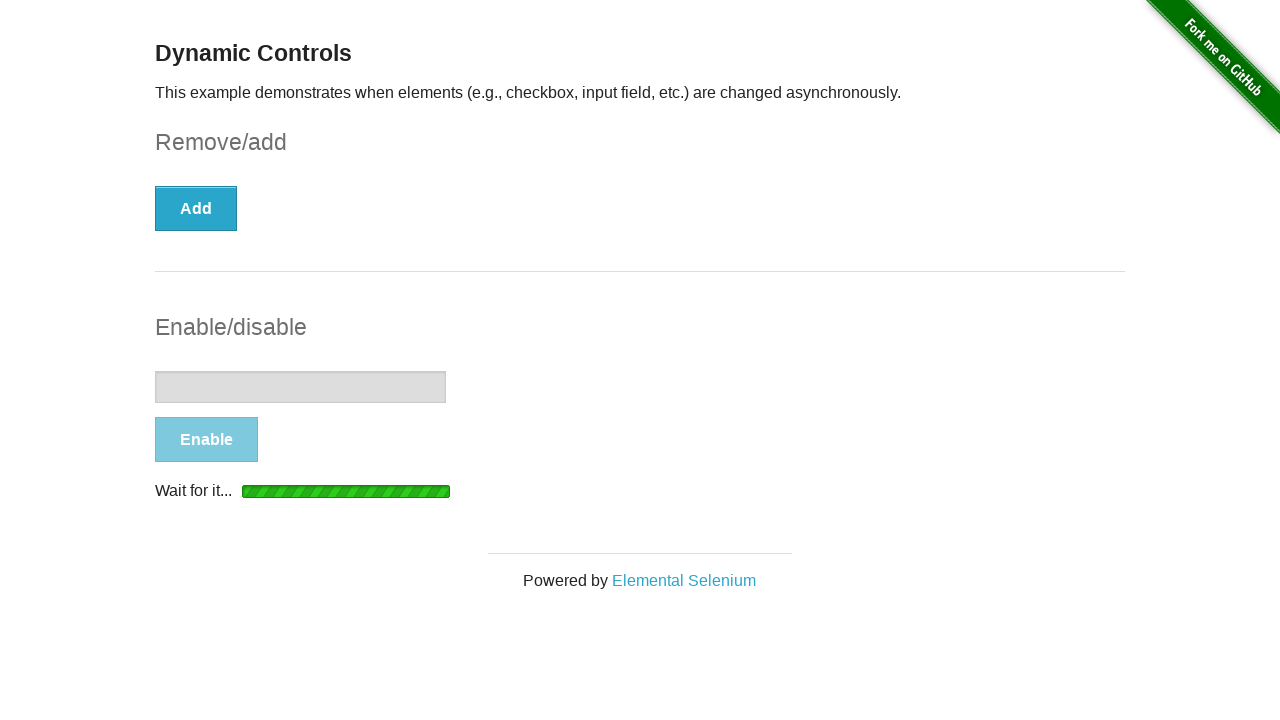

Verified input field enable message appeared
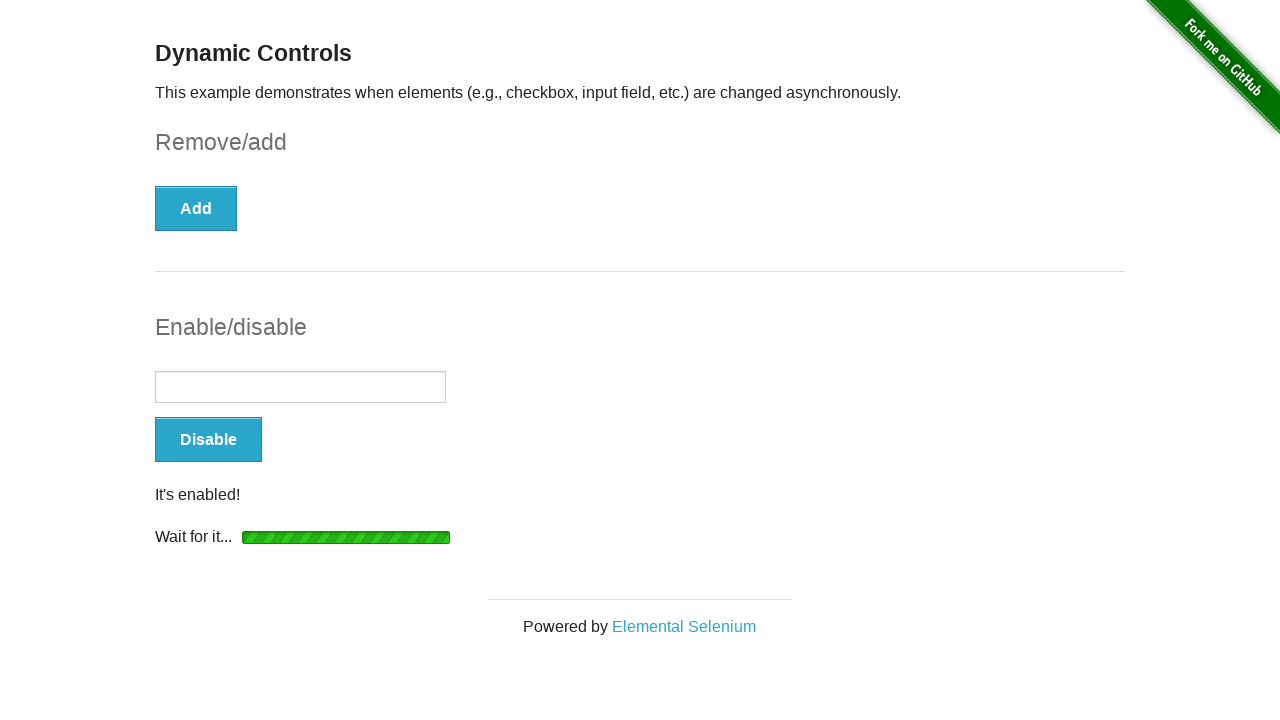

Confirmed input field is now enabled and ready for interaction
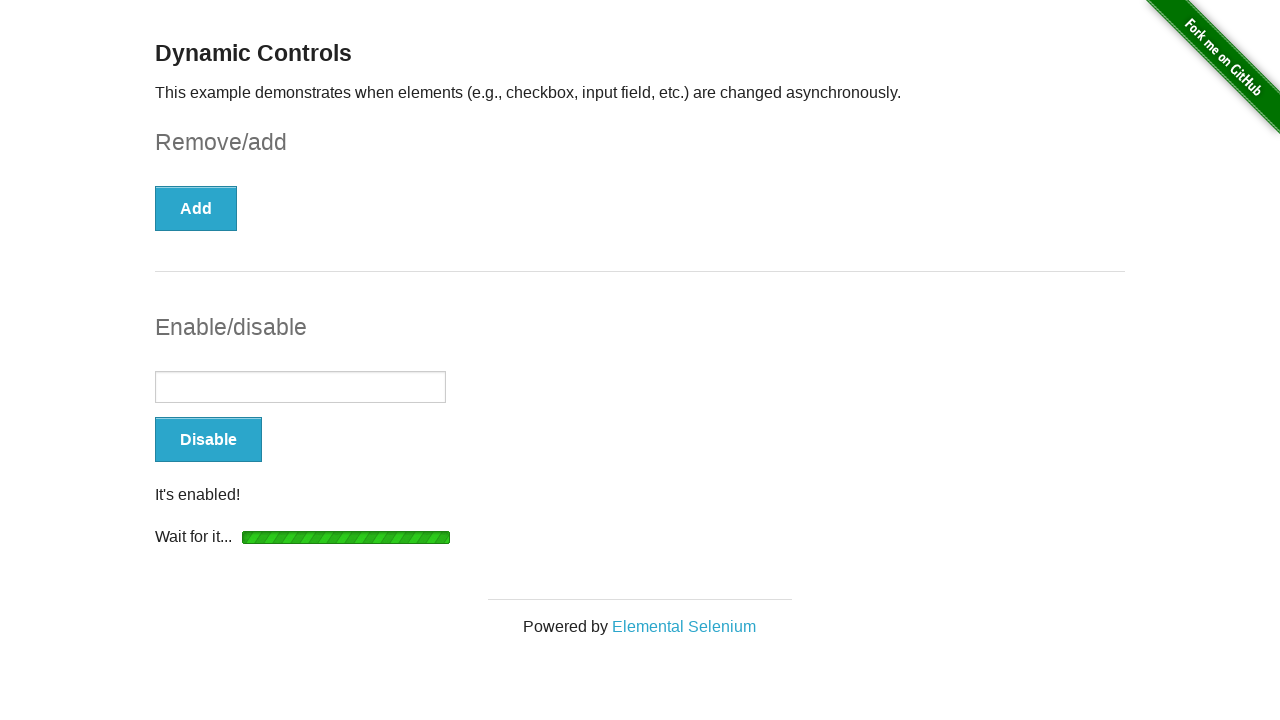

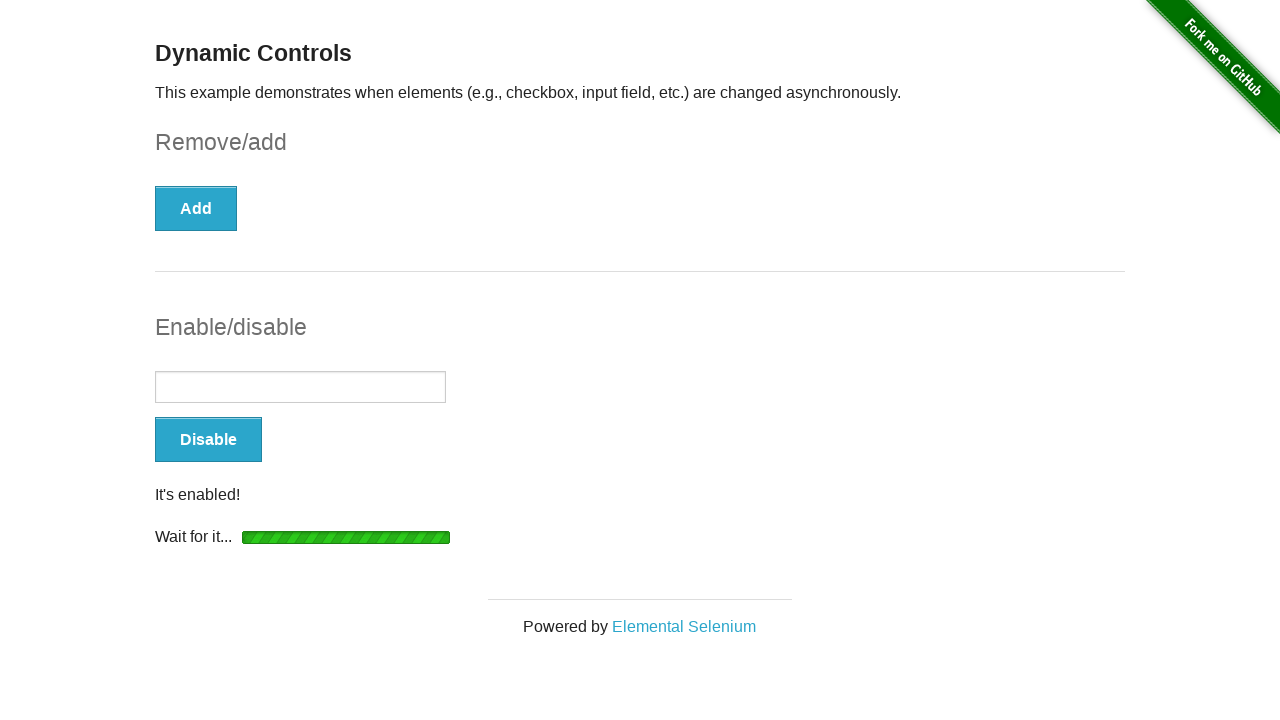